Navigates to a table page and verifies that table rows are present and accessible

Starting URL: http://rori4.github.io/selenium-practice/#/pages/tables/smart-table

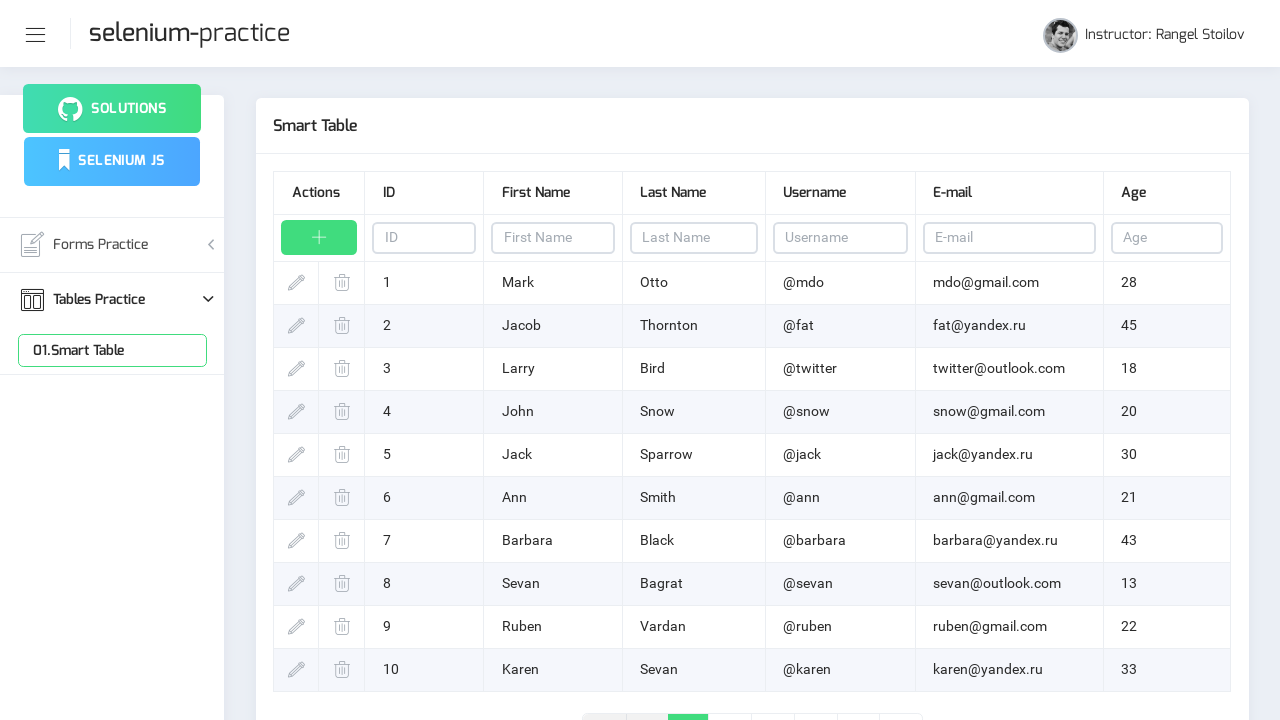

Navigated to smart table page
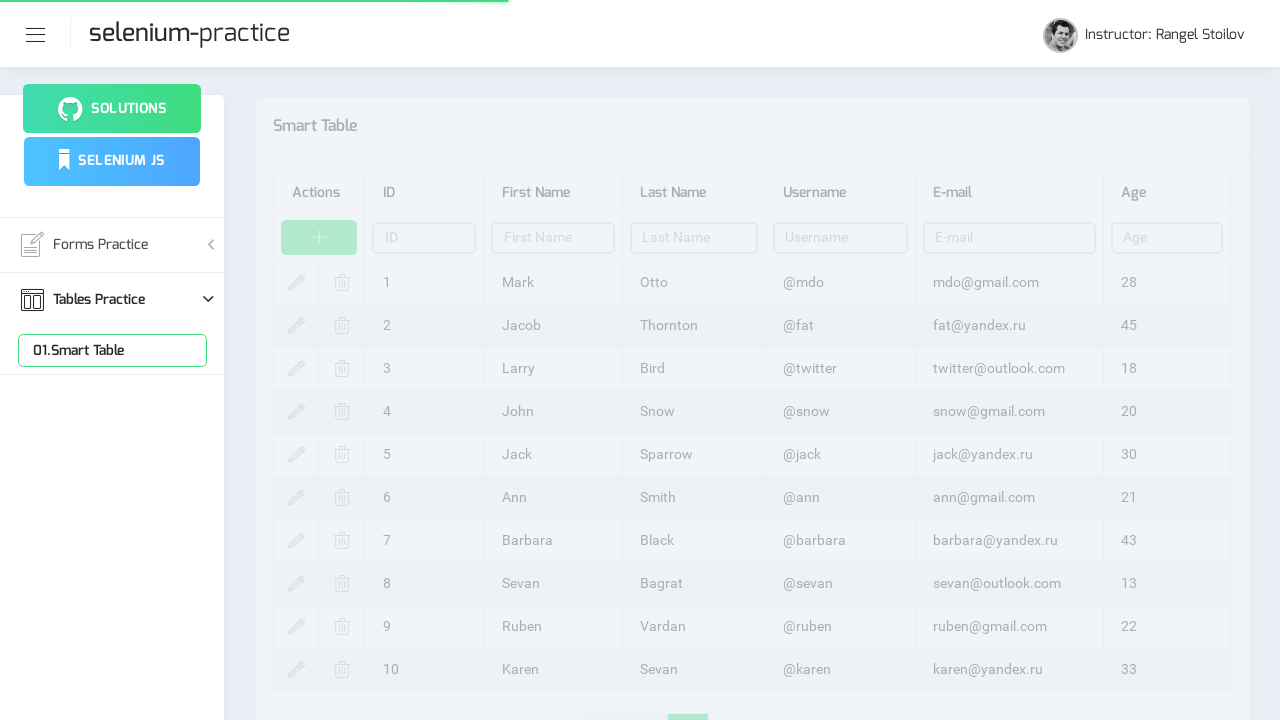

Table rows loaded and selector appeared
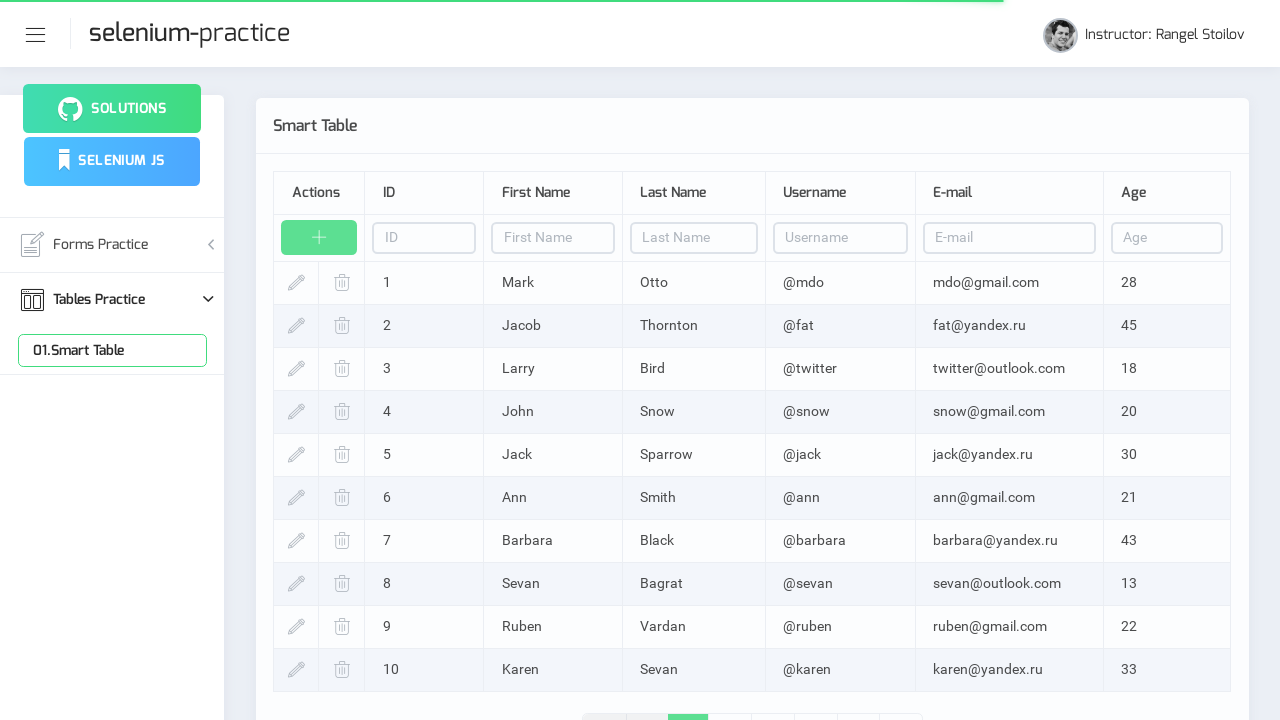

Retrieved all table rows from tbody
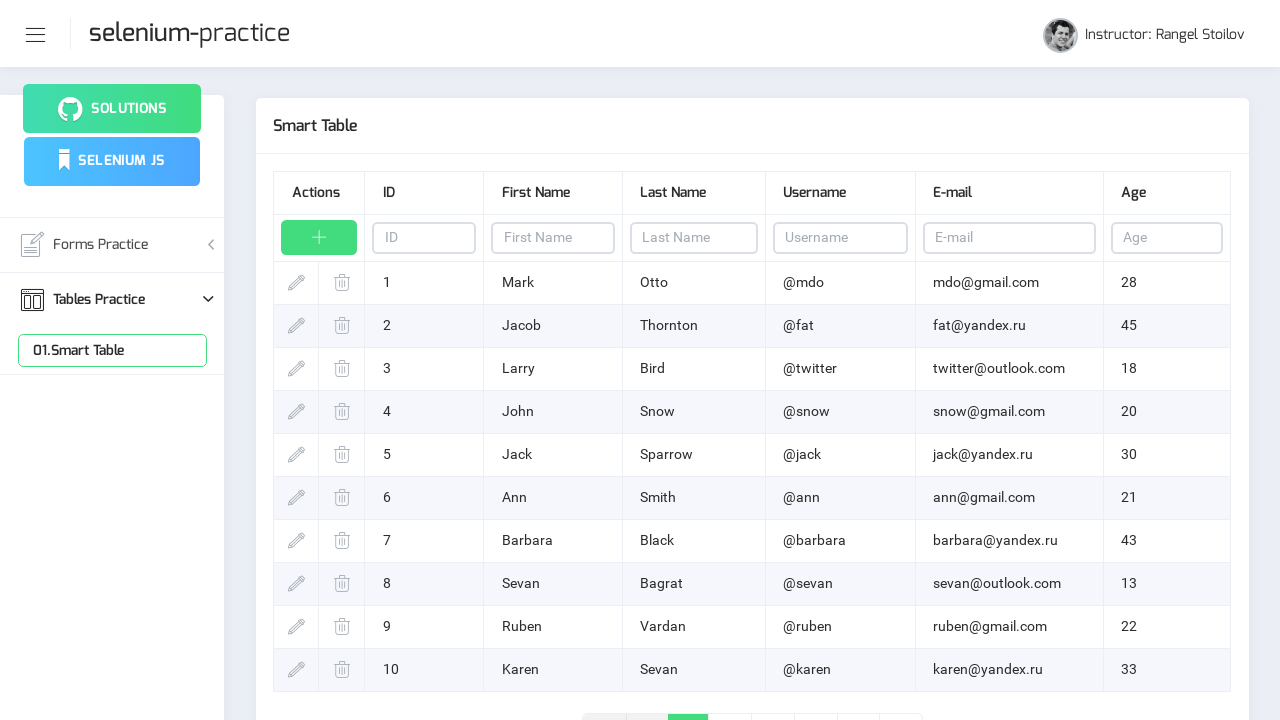

Verified table contains 10 row(s)
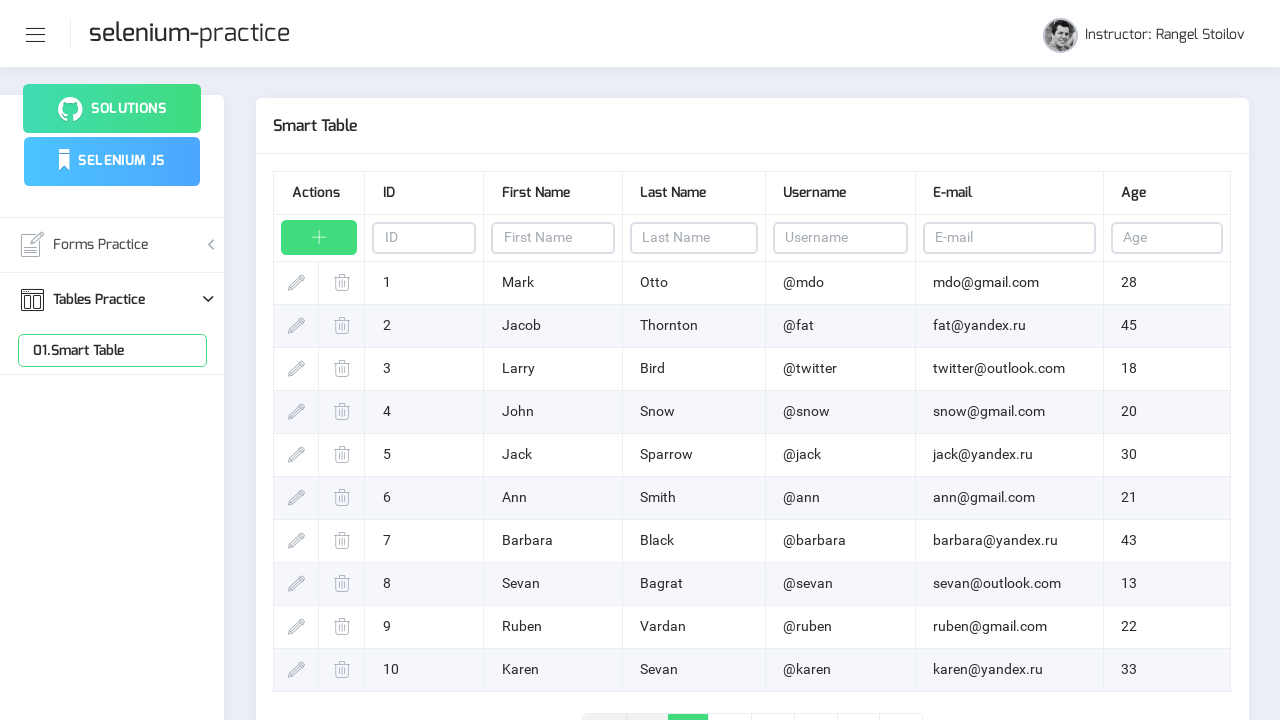

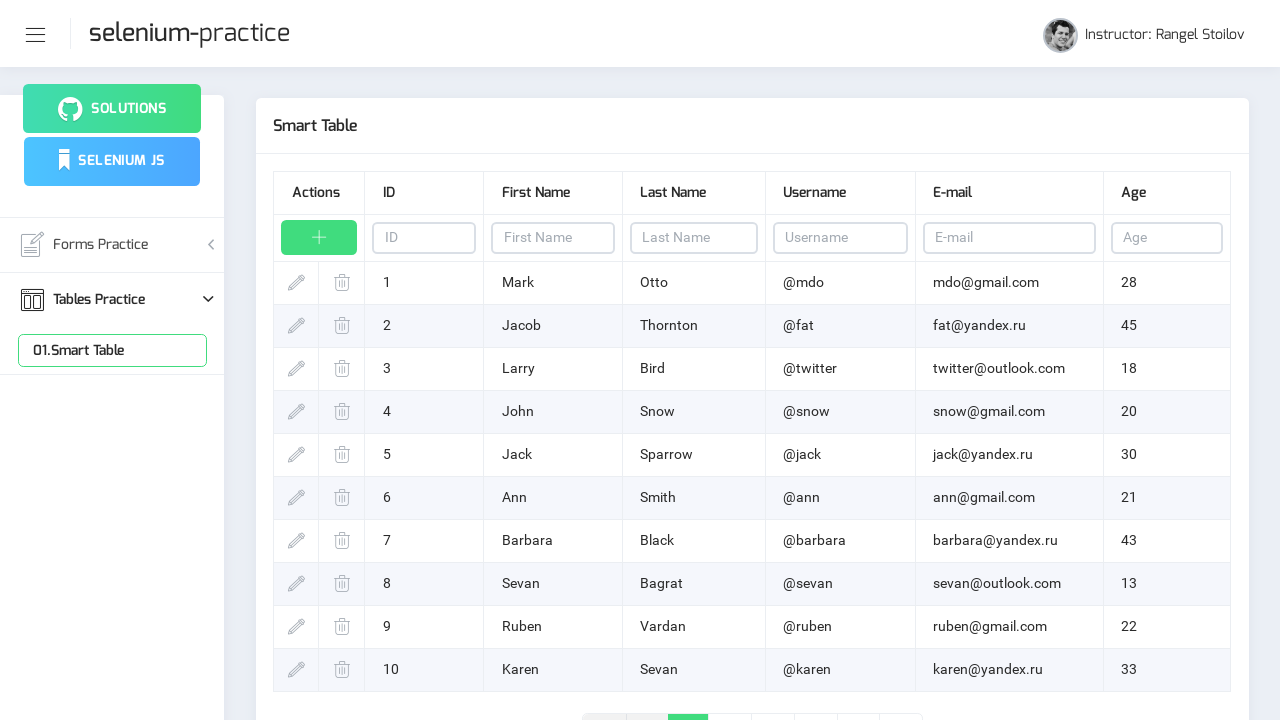